Tests drag and drop functionality on jQuery UI demo page, then navigates to Resizable and Sortable sections

Starting URL: https://jqueryui.com/droppable/

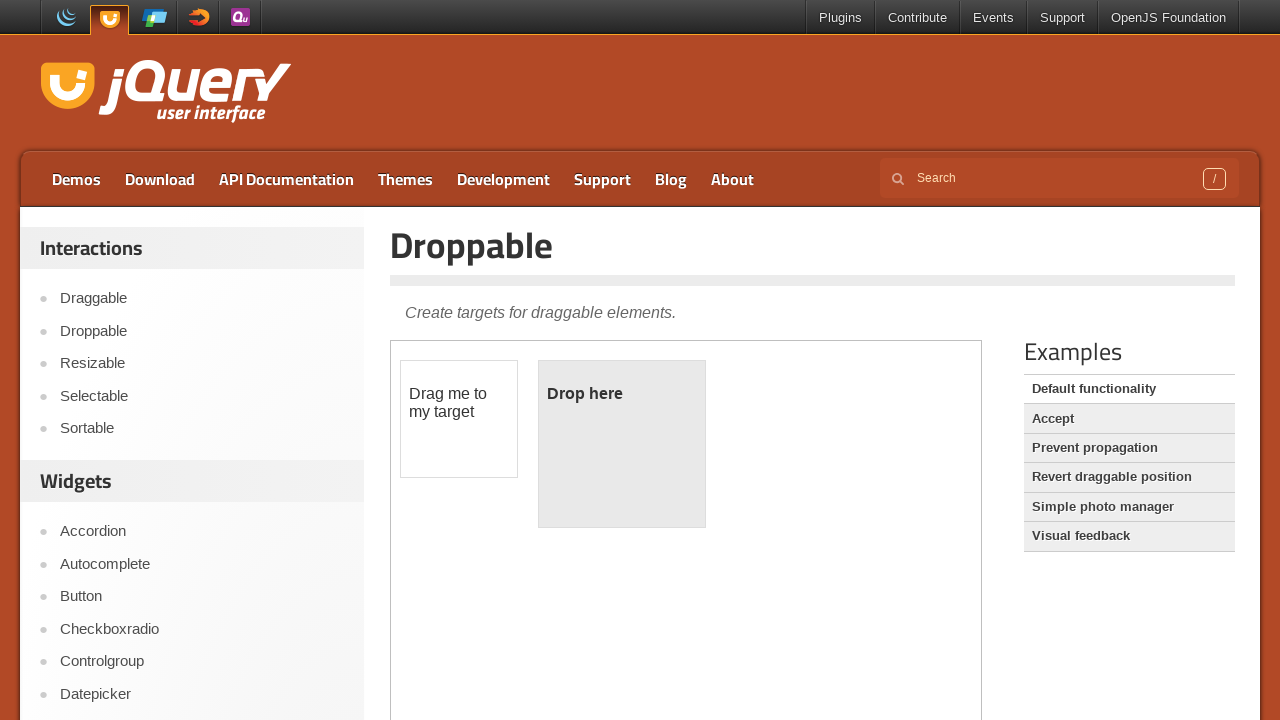

Located demo iframe containing drag and drop elements
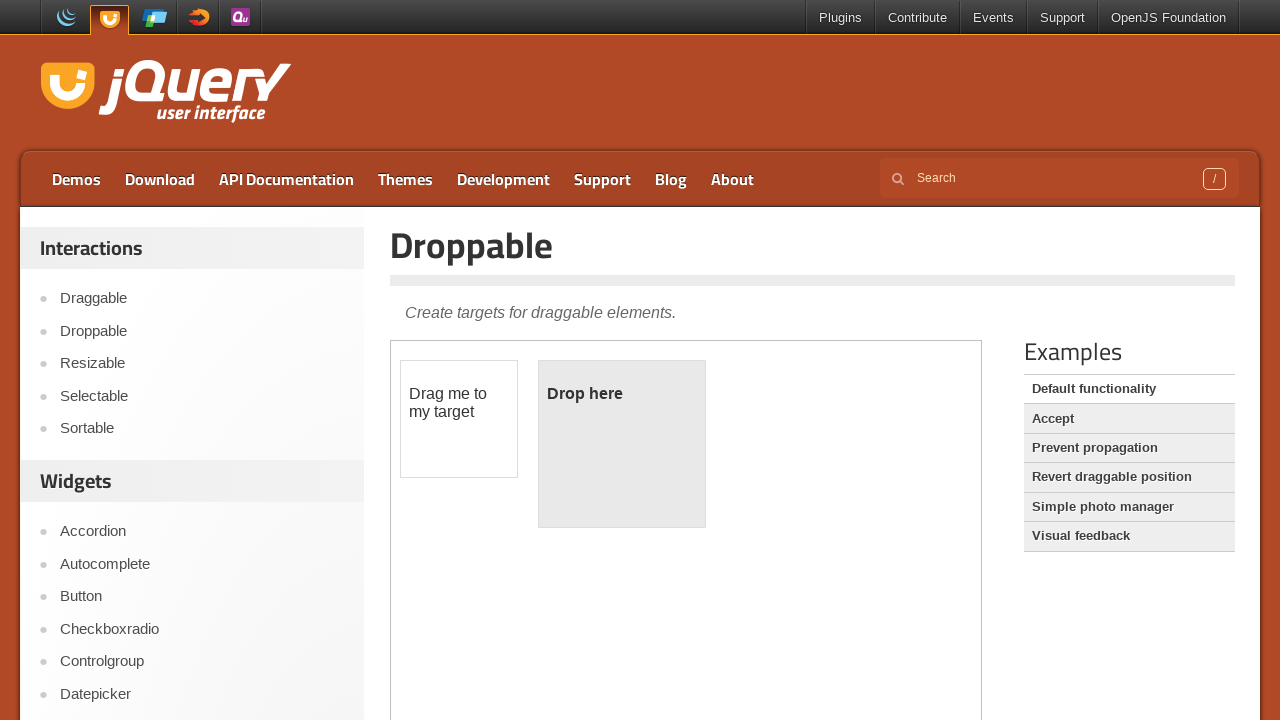

Located draggable element with ID 'draggable'
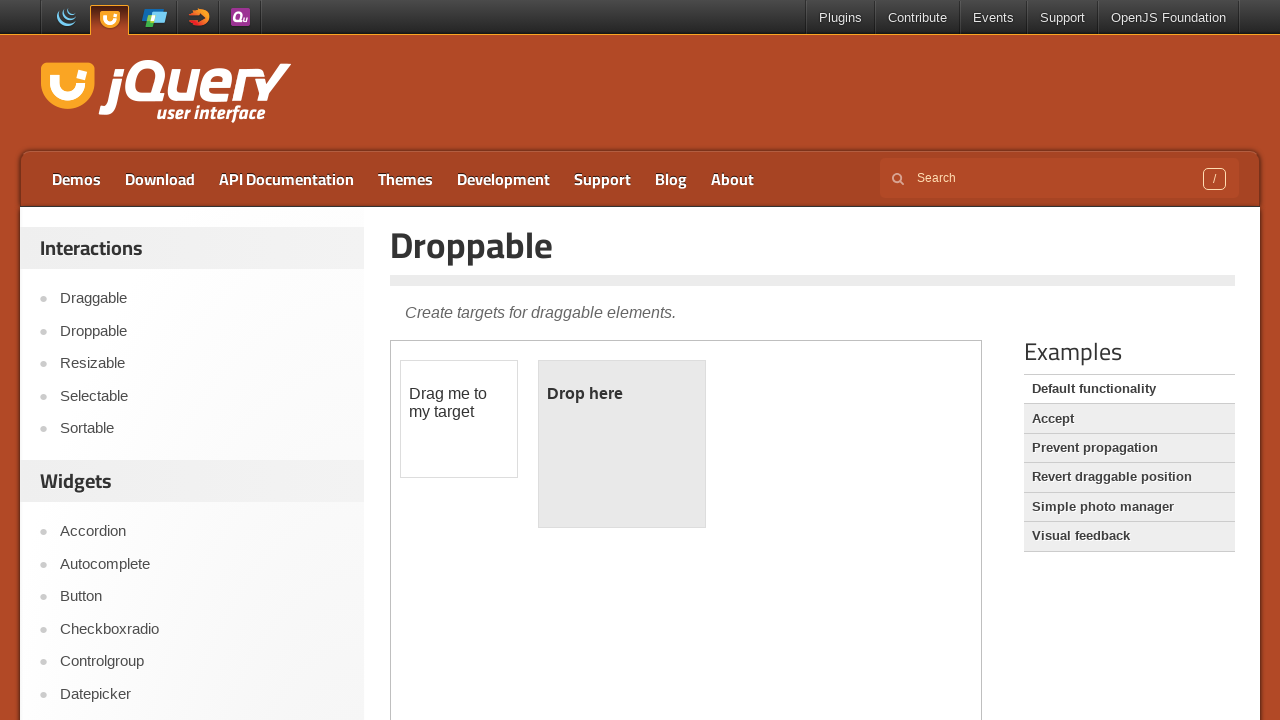

Located droppable target element with ID 'droppable'
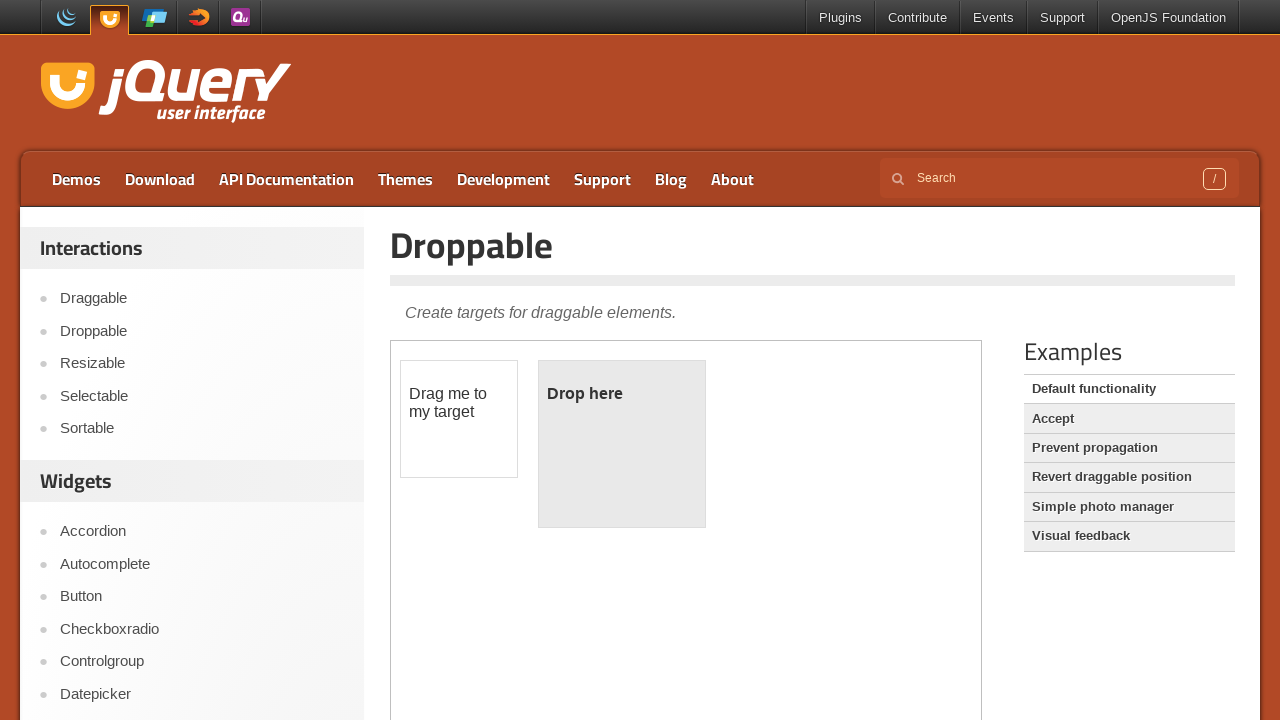

Dragged element from draggable to droppable target at (622, 444)
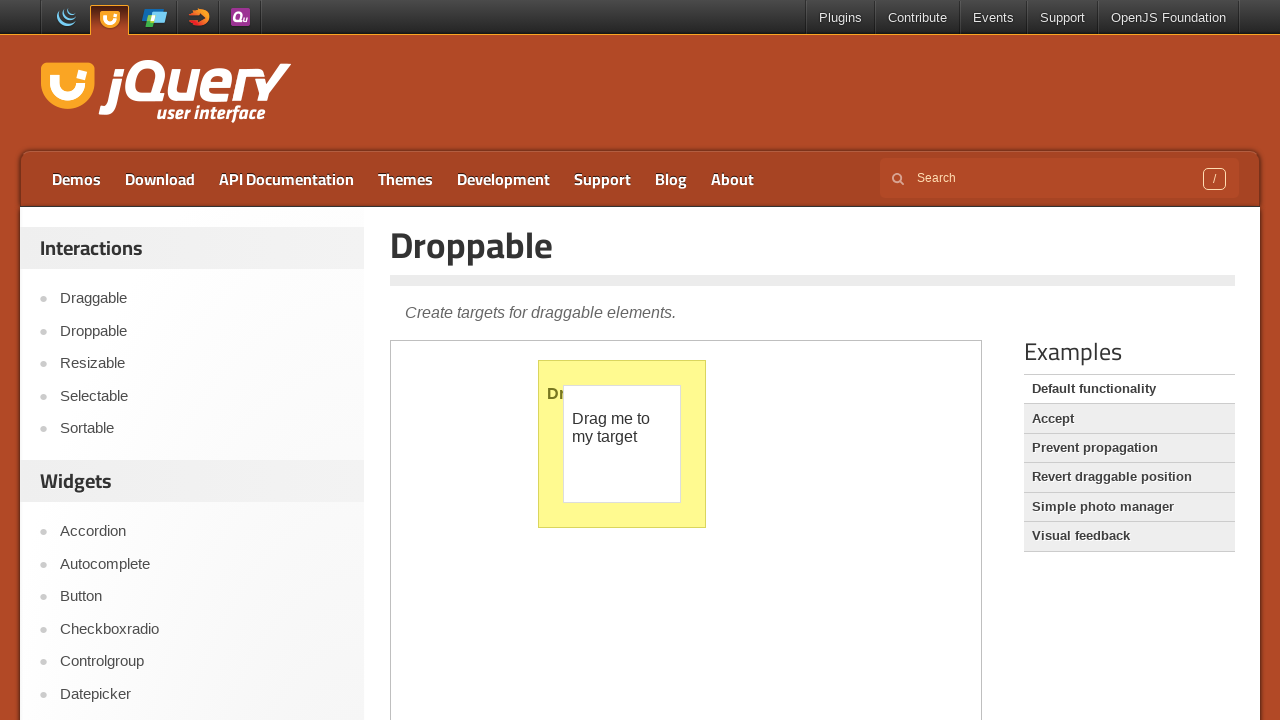

Clicked on Resizable navigation link at (202, 364) on a:text('Resizable')
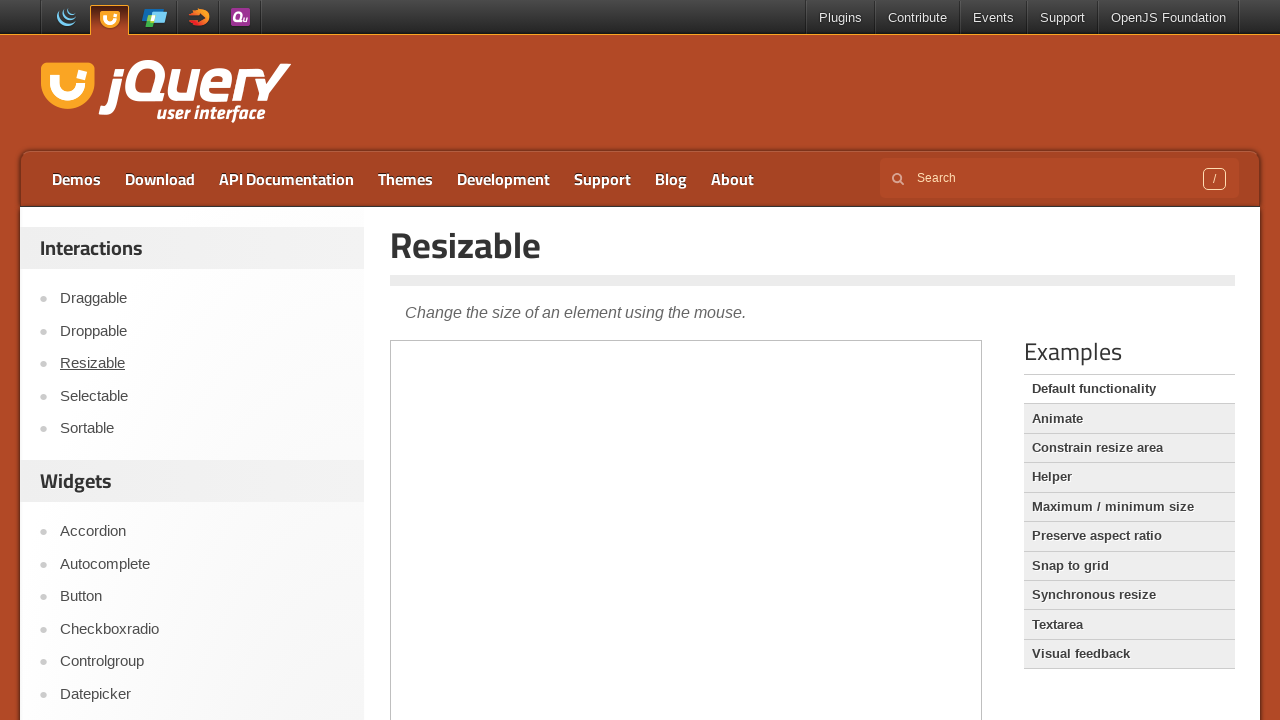

Resizable page loaded successfully
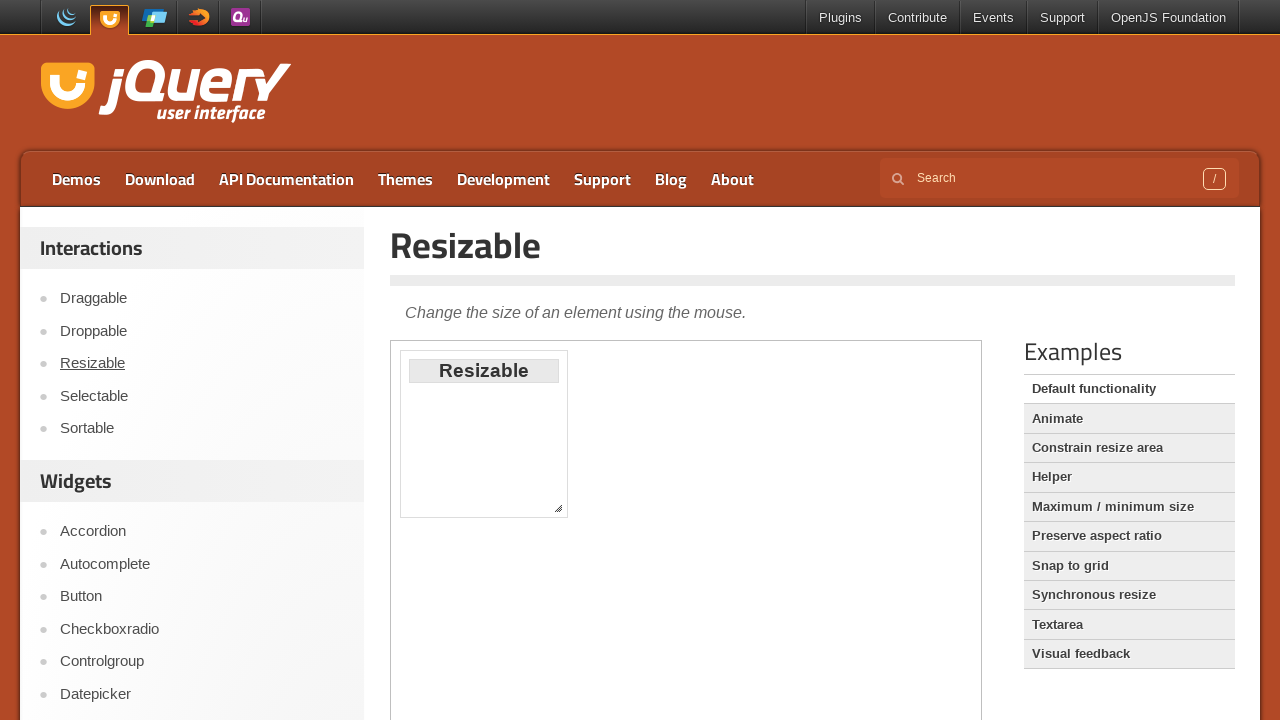

Clicked on Sortable navigation link at (202, 429) on a:text('Sortable')
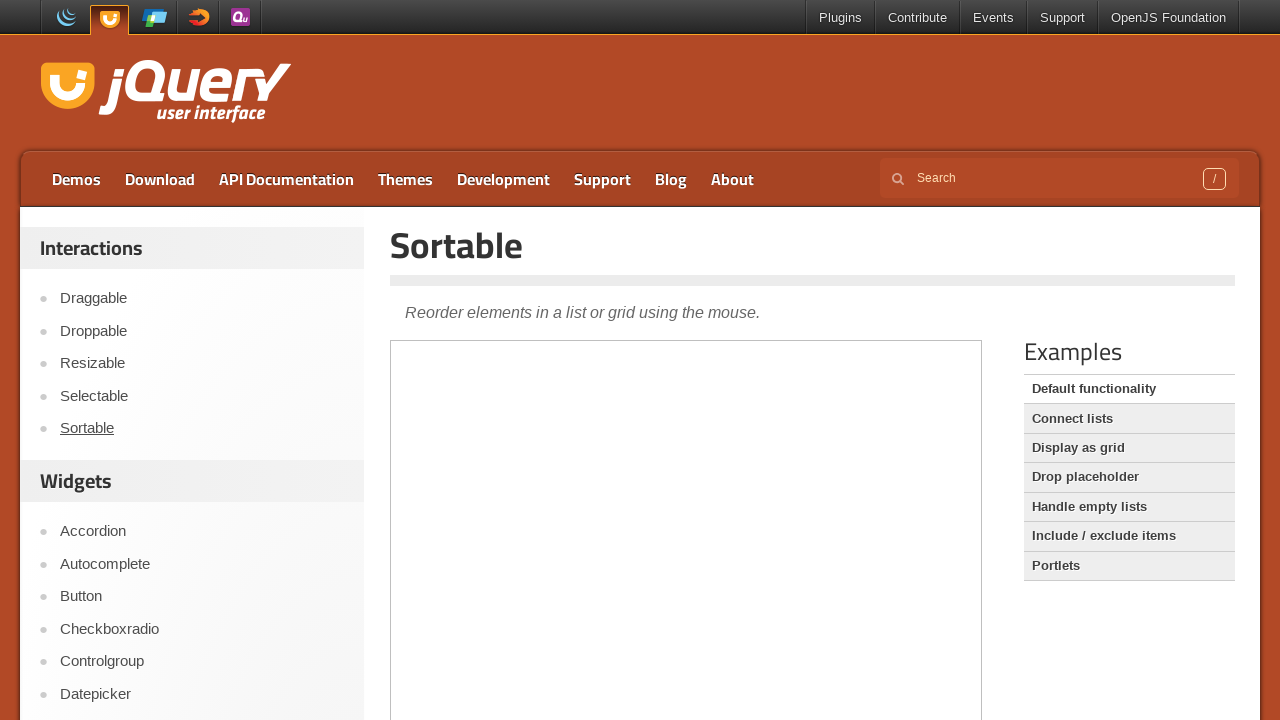

Sortable page loaded successfully
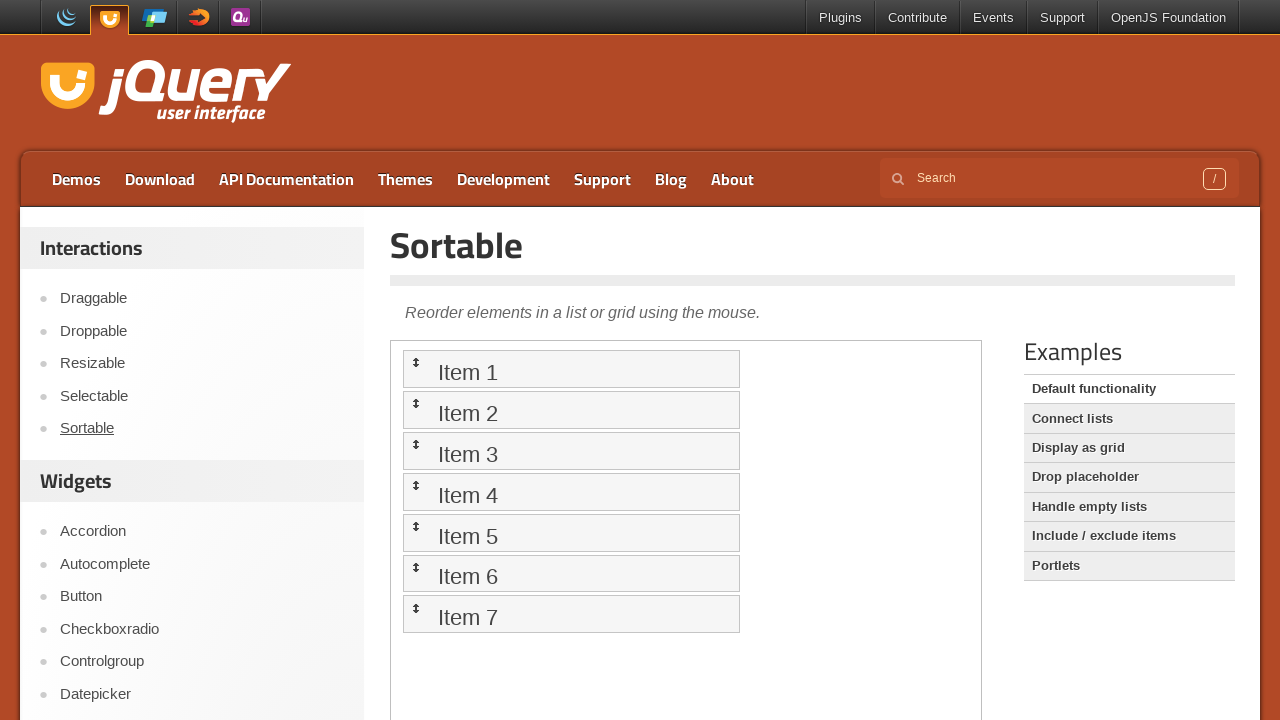

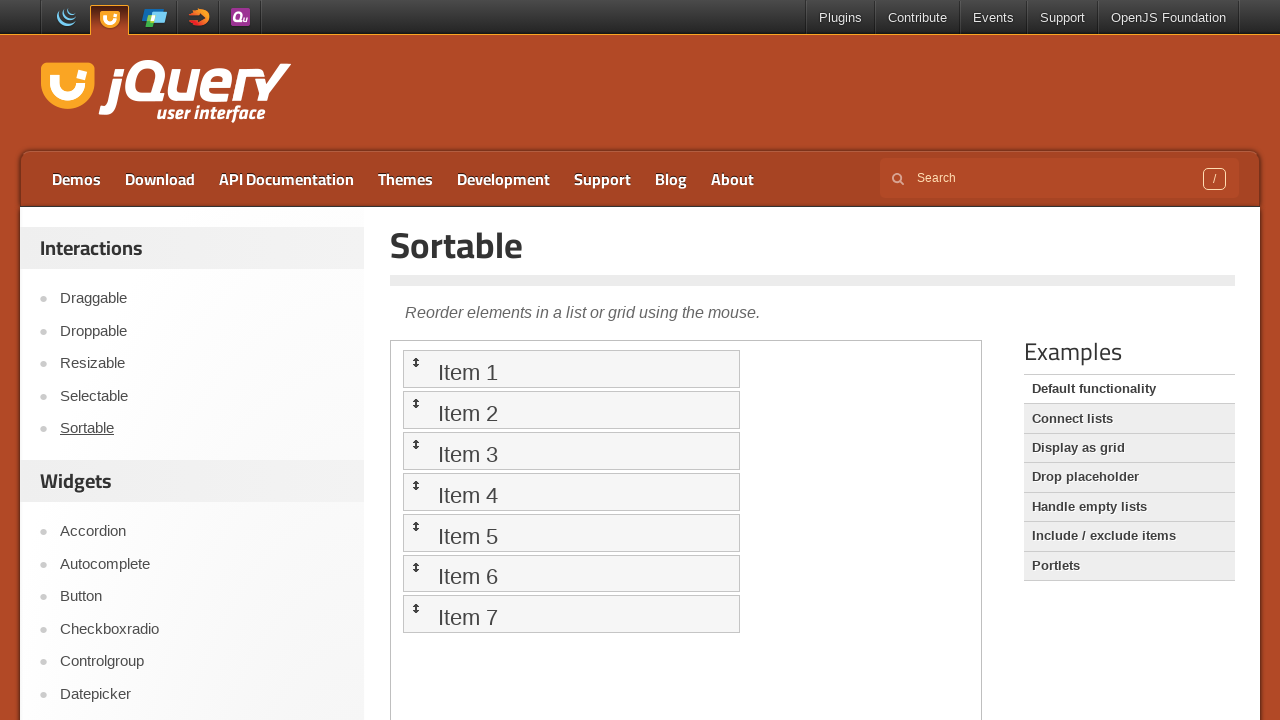